Tests text input field clear functionality by entering text and then clearing it

Starting URL: https://bonigarcia.dev/selenium-webdriver-java/

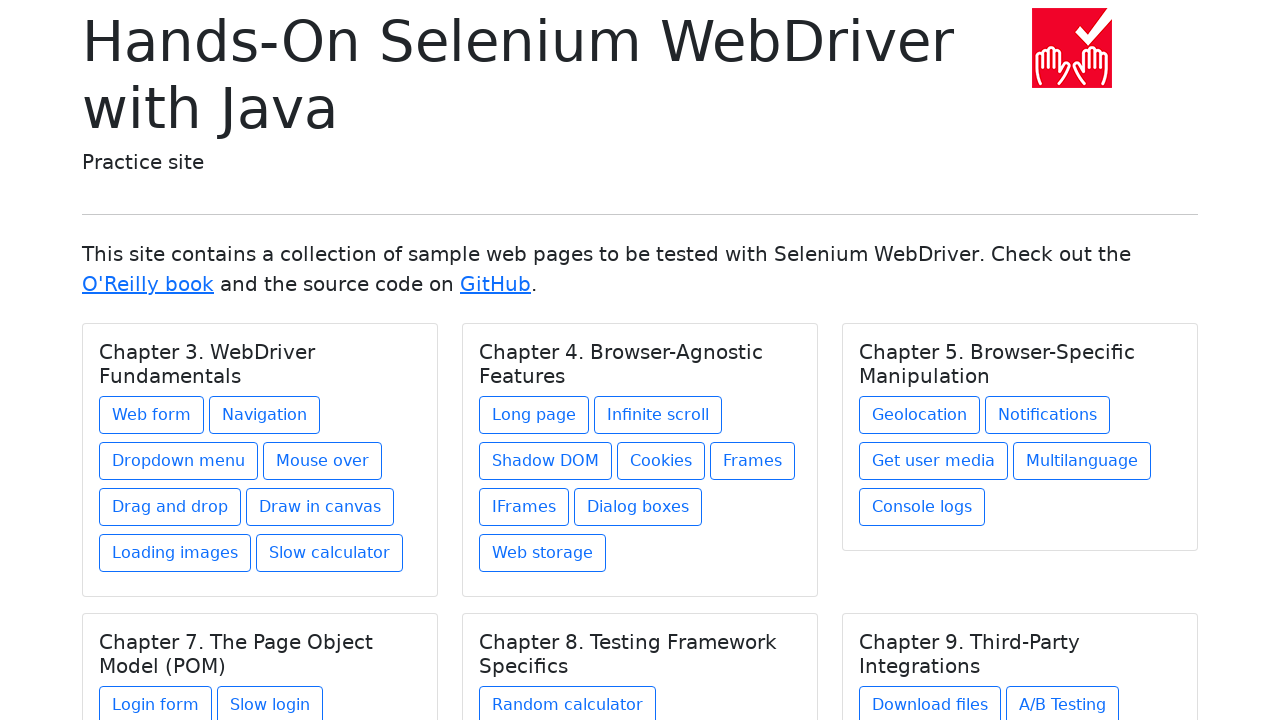

Clicked link to navigate to web form page at (152, 415) on a[href='web-form.html']
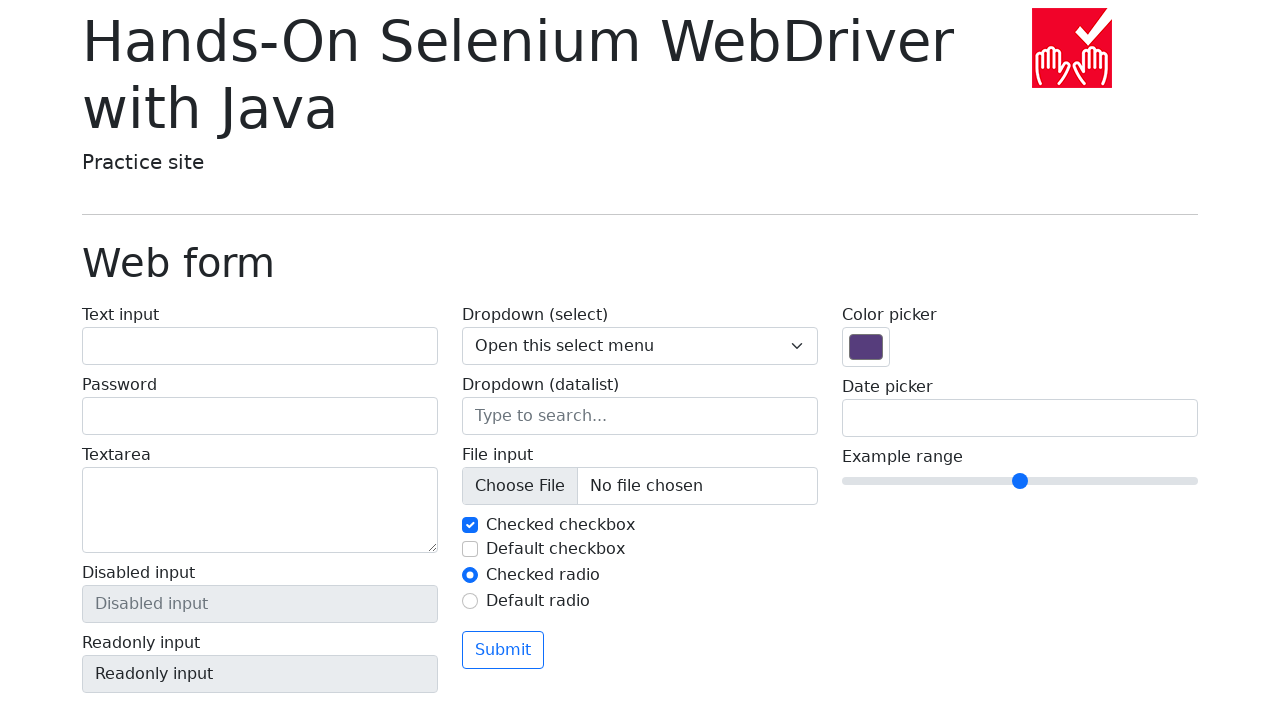

Filled text input field with 'Lorem ipsum' on #my-text-id
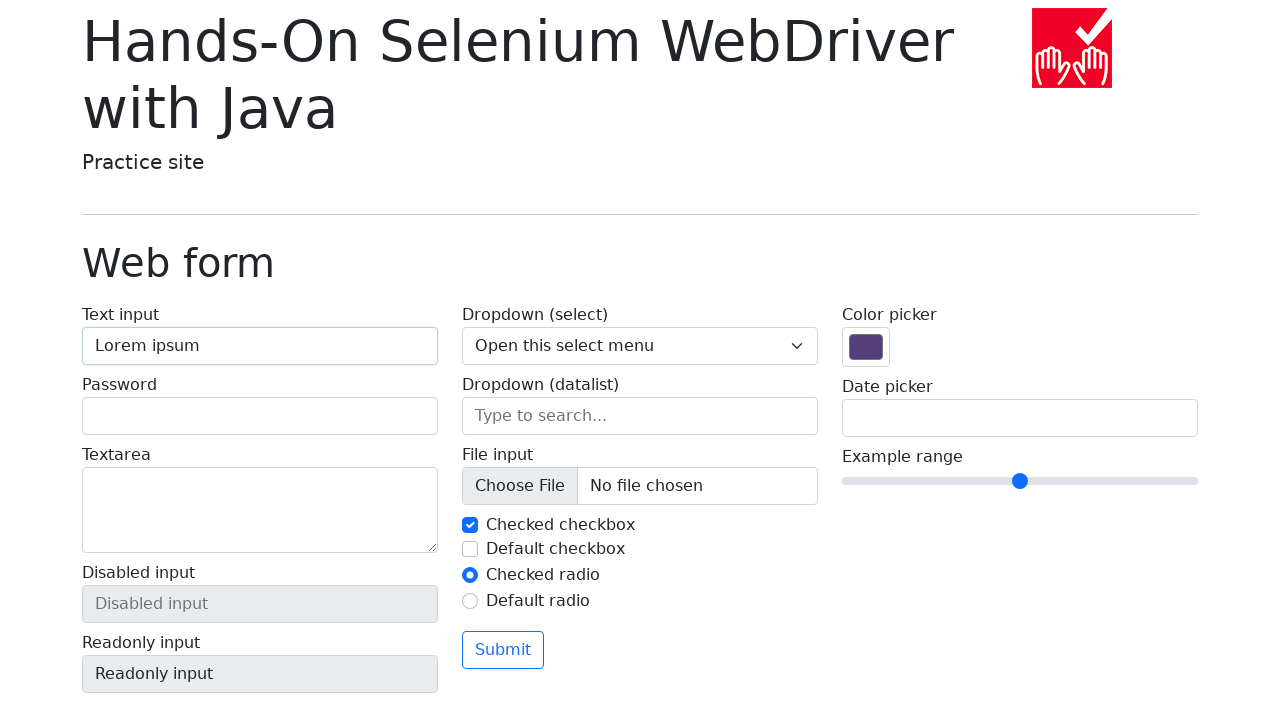

Cleared text input field on #my-text-id
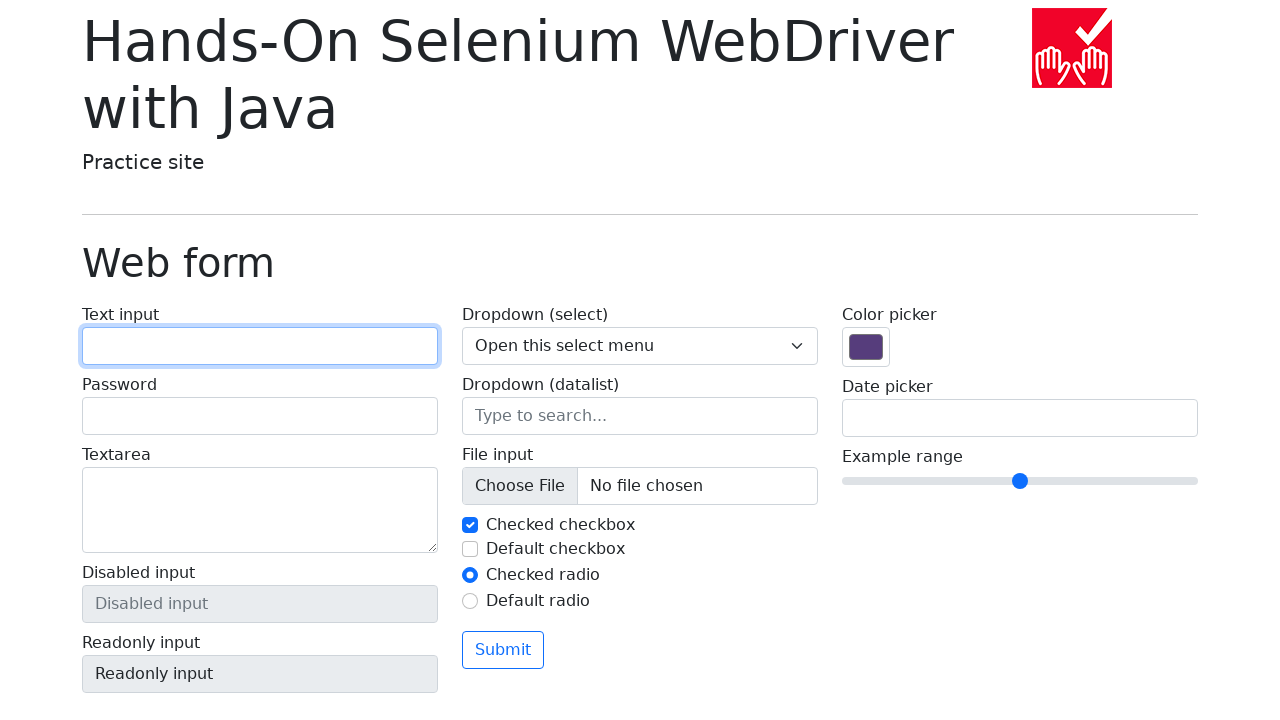

Verified text input field is empty
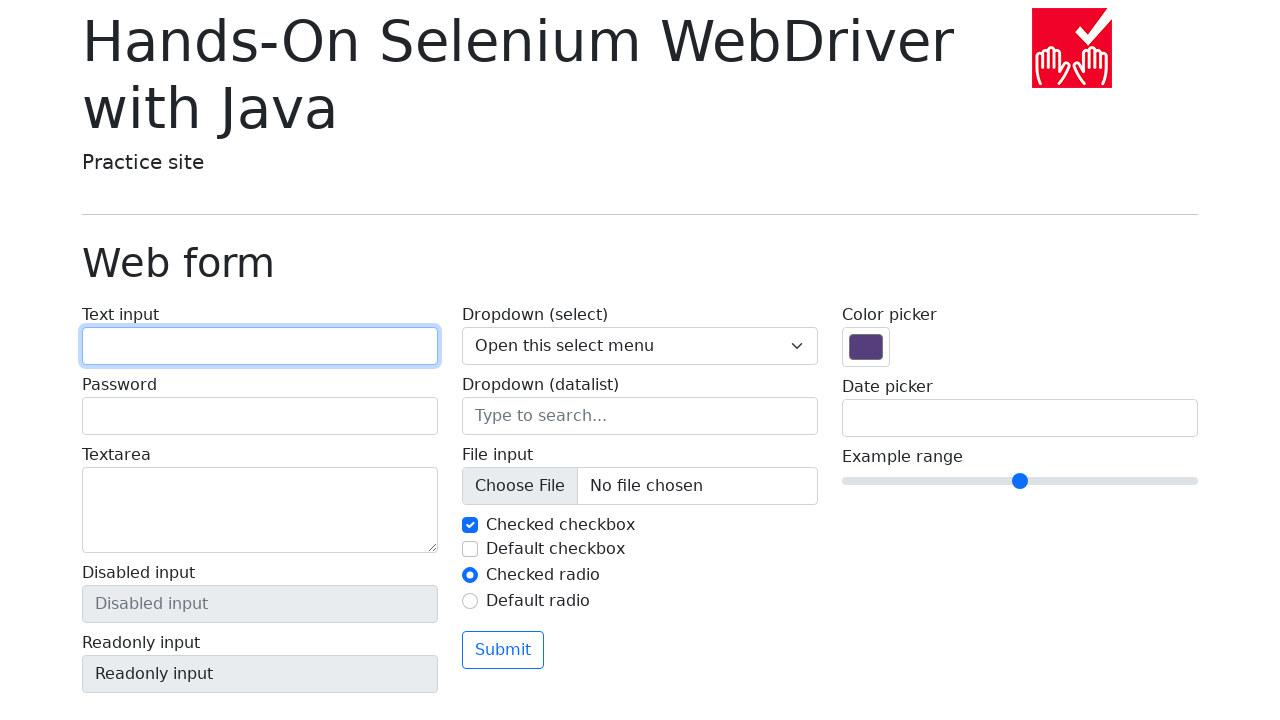

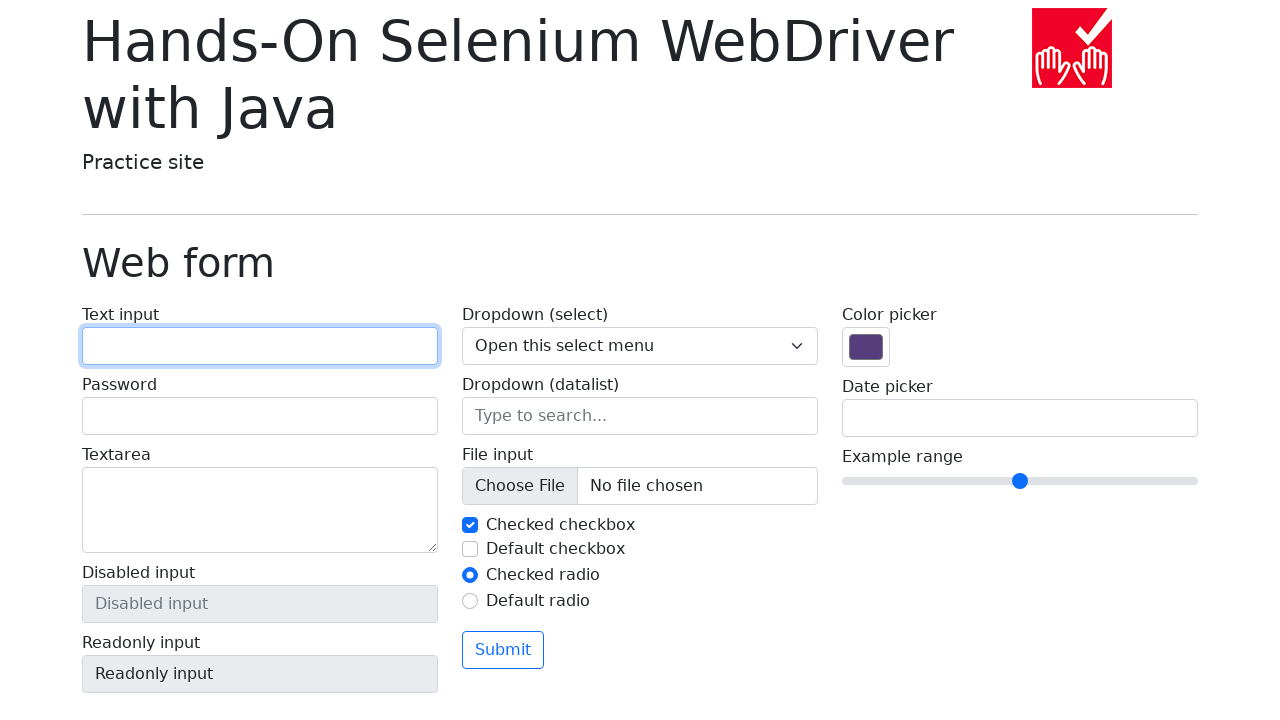